Tests multi-tab browser functionality by opening a new tab, navigating to a different page, extracting course name text, then switching back to the original tab and filling a form field with the extracted text.

Starting URL: https://rahulshettyacademy.com/angularpractice/

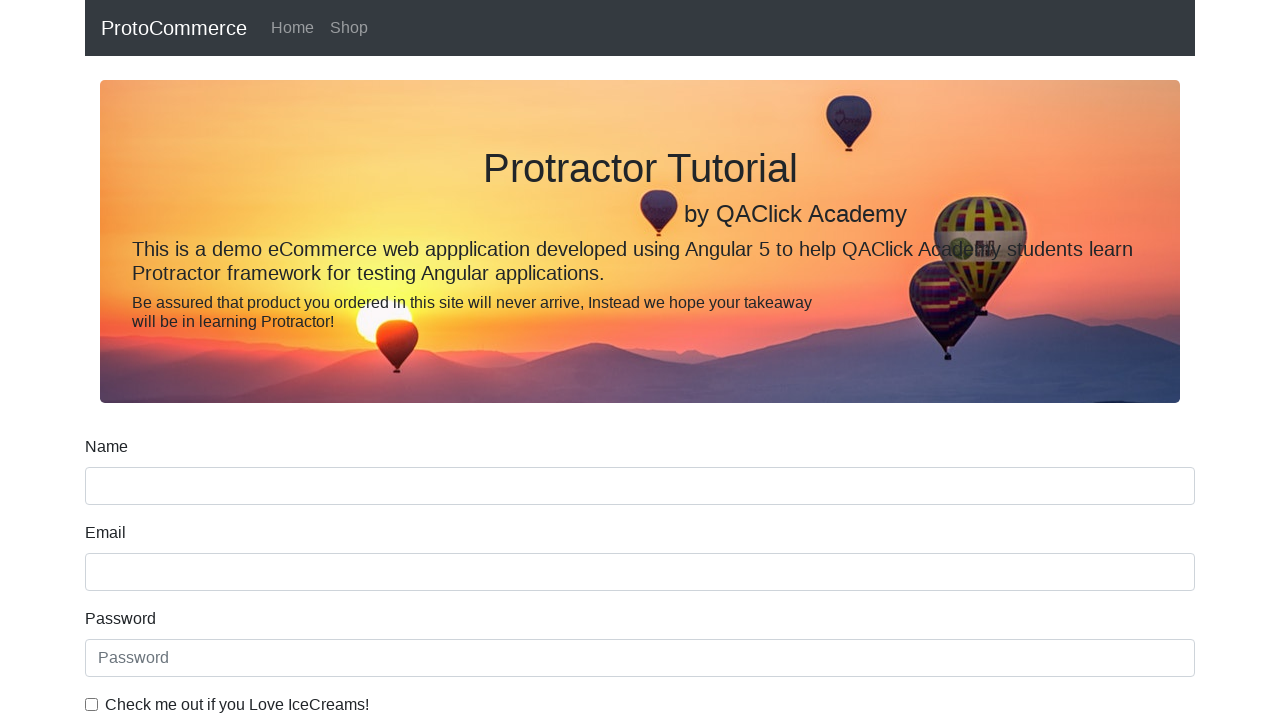

Opened a new browser tab
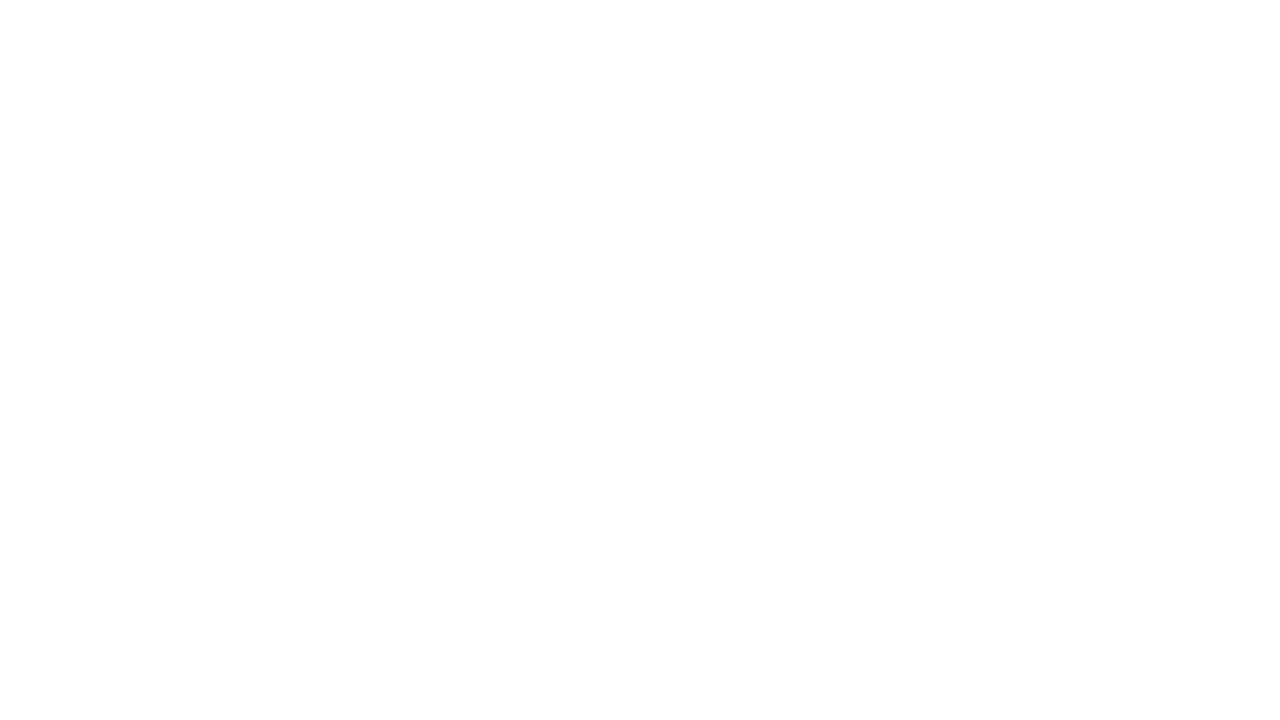

Navigated to https://rahulshettyacademy.com/ in new tab
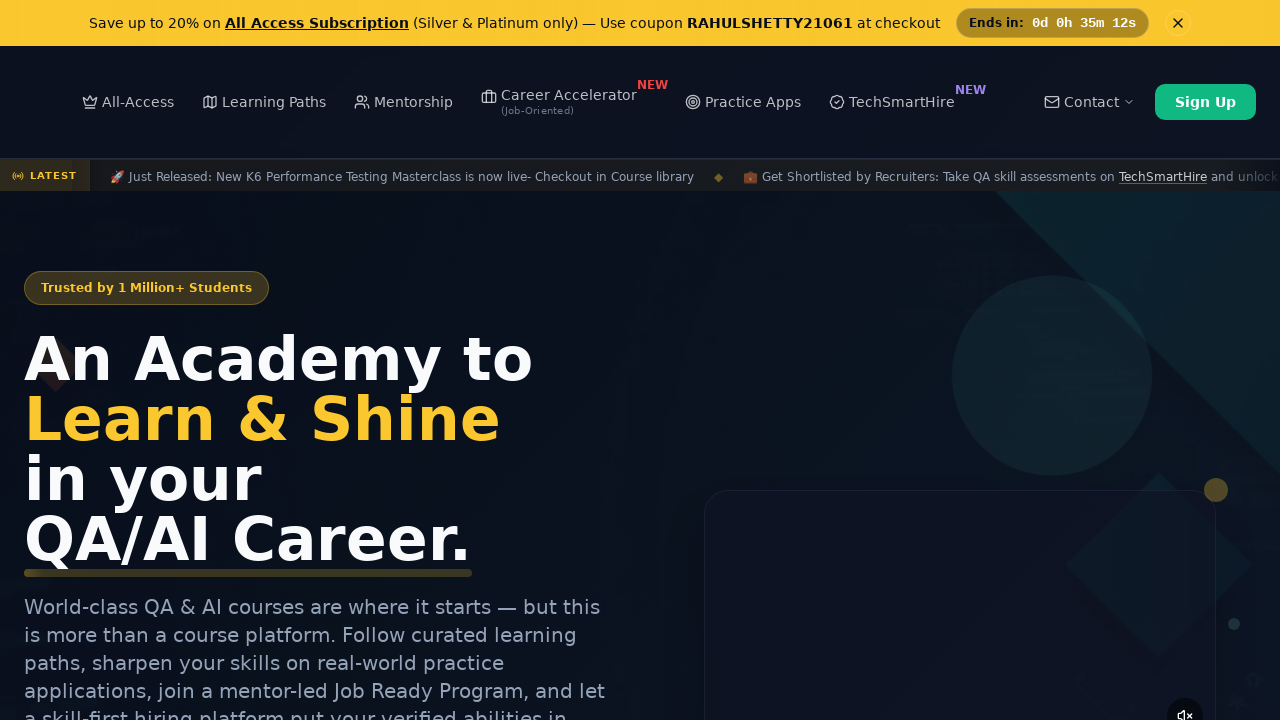

Course links loaded on the page
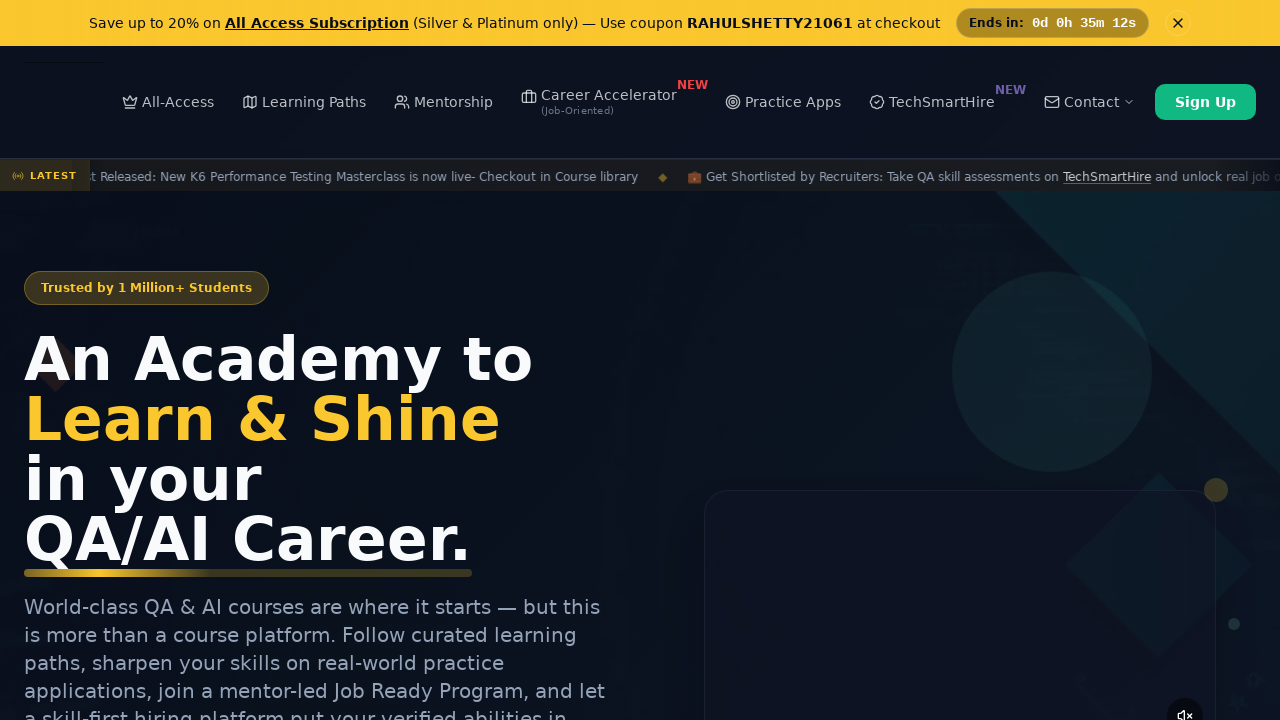

Located course link elements
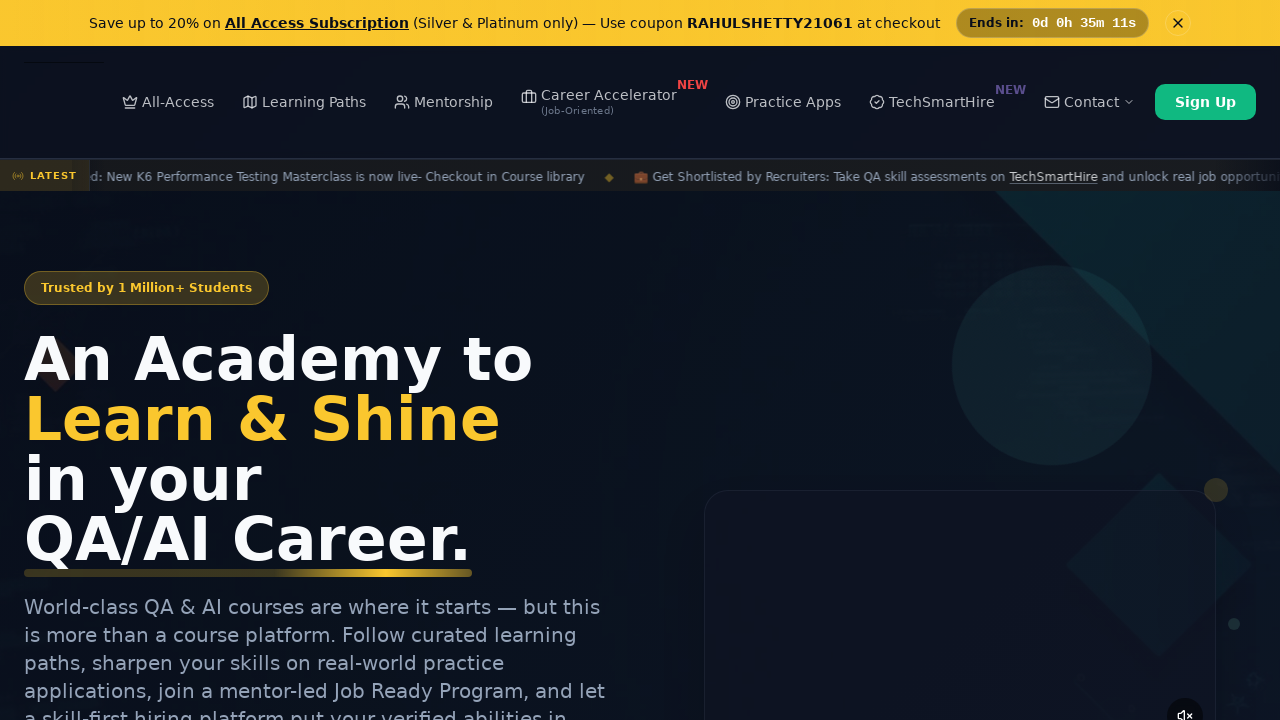

Extracted course name text: 'Playwright Testing'
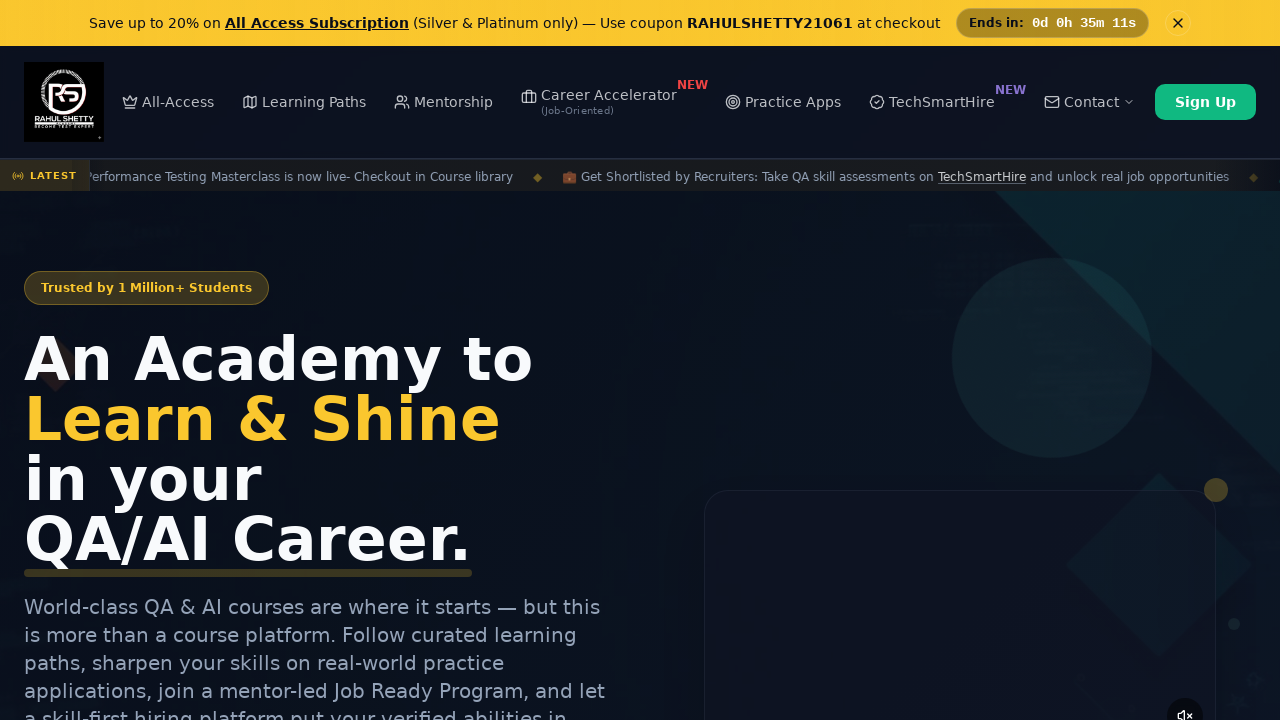

Switched back to original tab (angularpractice)
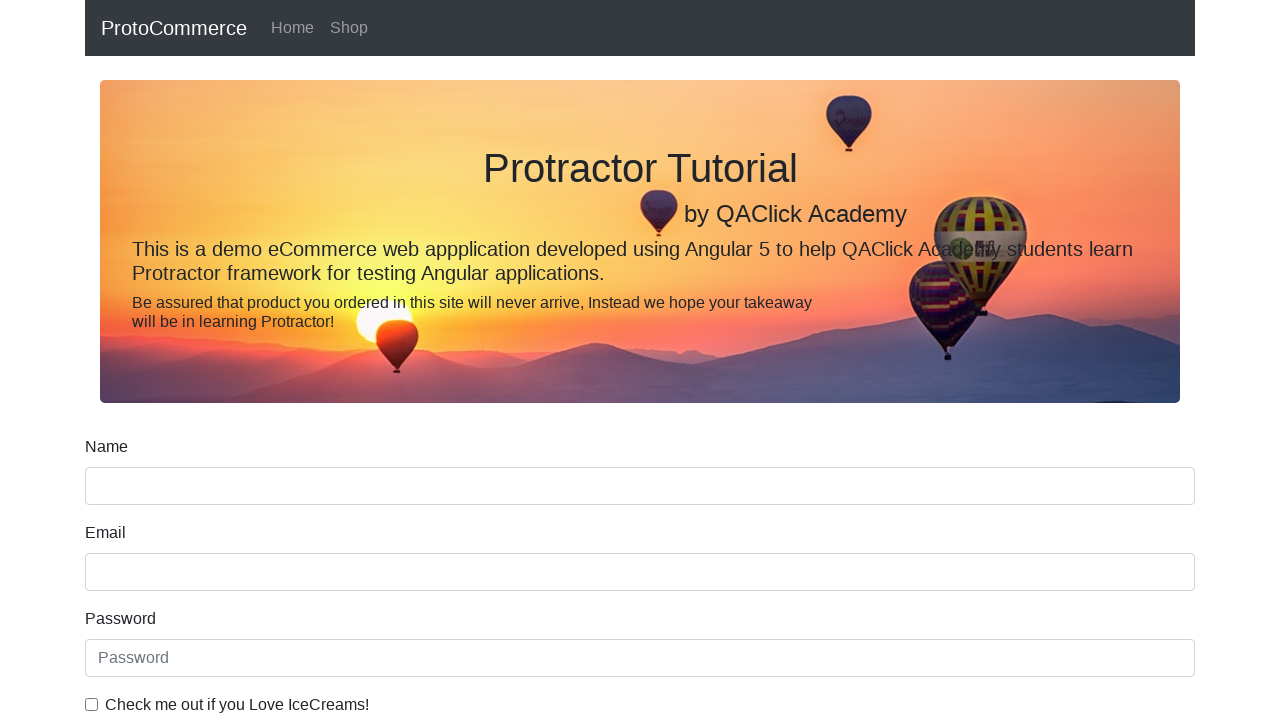

Filled name field with extracted course name: 'Playwright Testing' on input[name='name']
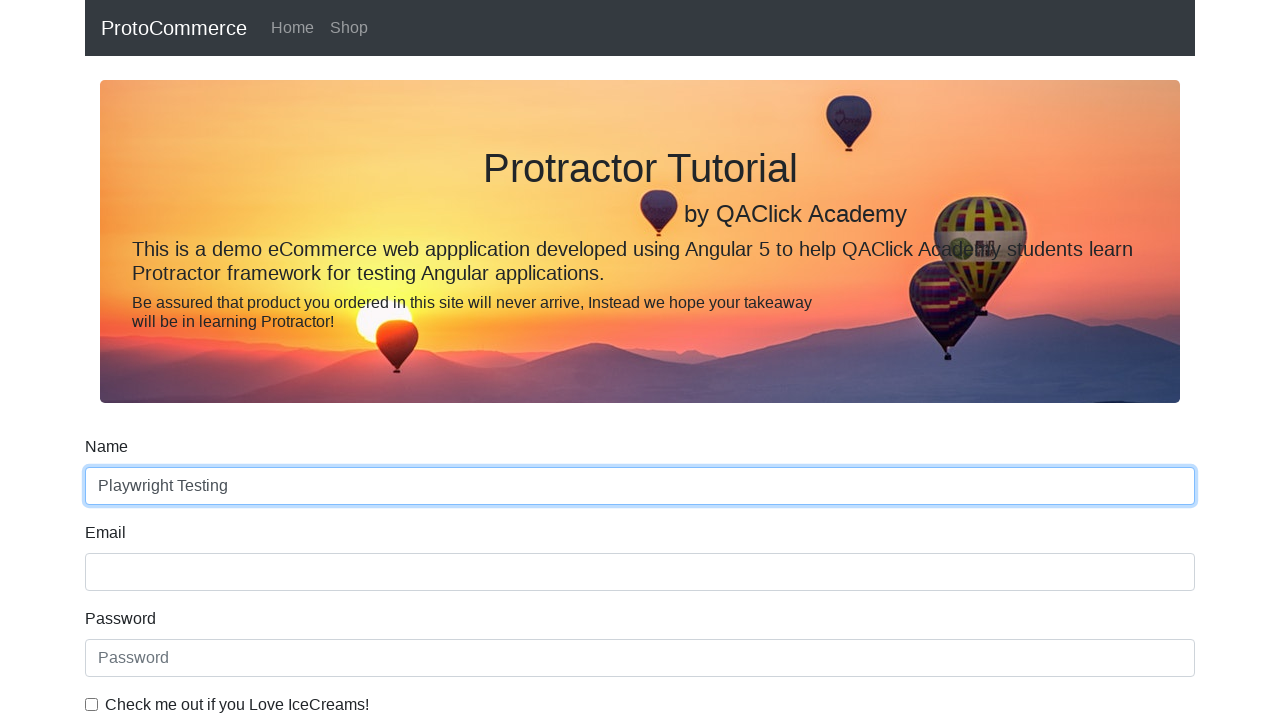

Waited 500ms for input field to settle
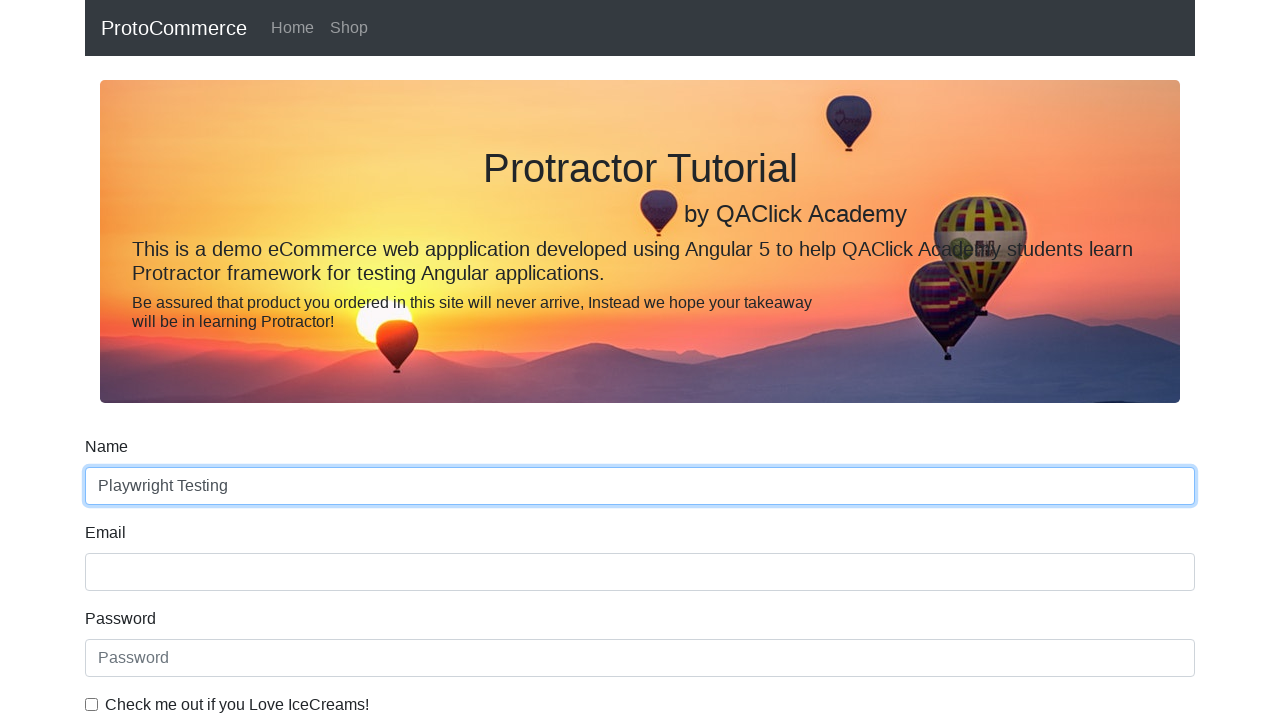

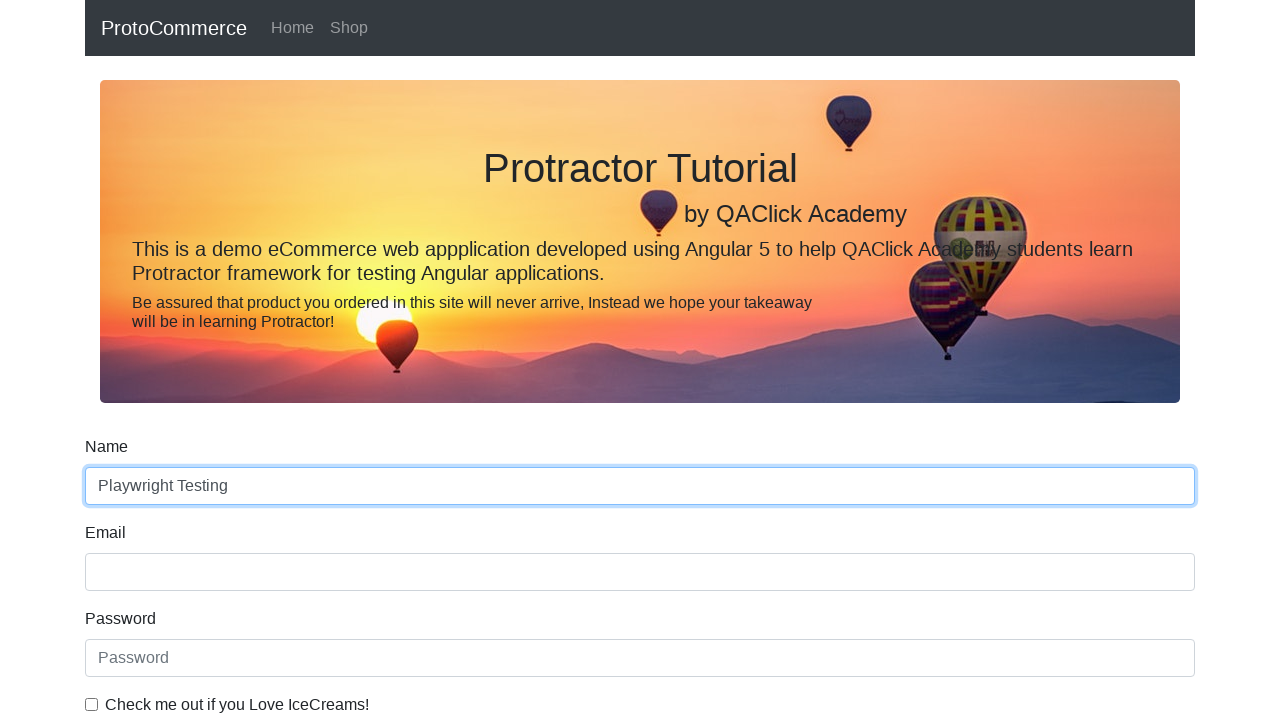